Navigates to the Dulton Japan online shop and verifies that the pick-up section elements (product link, image, and text) are present and visible on the homepage.

Starting URL: https://www.dulton.jp/onlineshop/

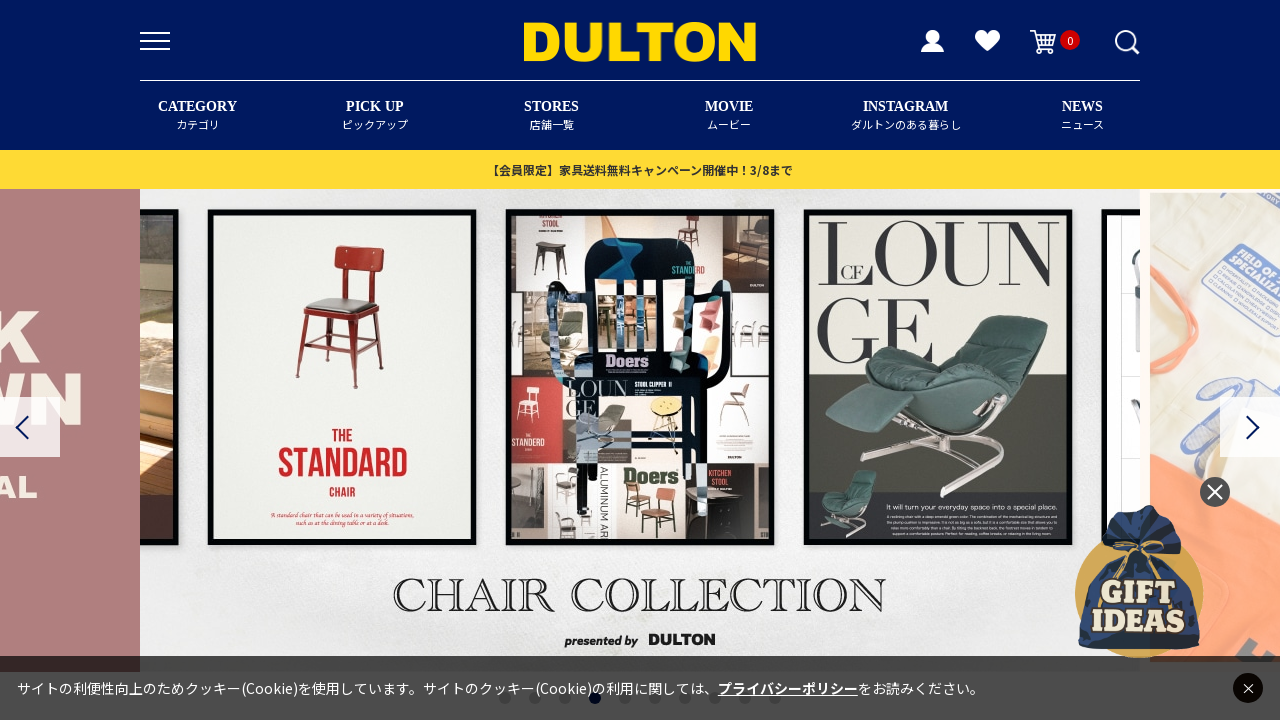

Waited for page to fully load (networkidle)
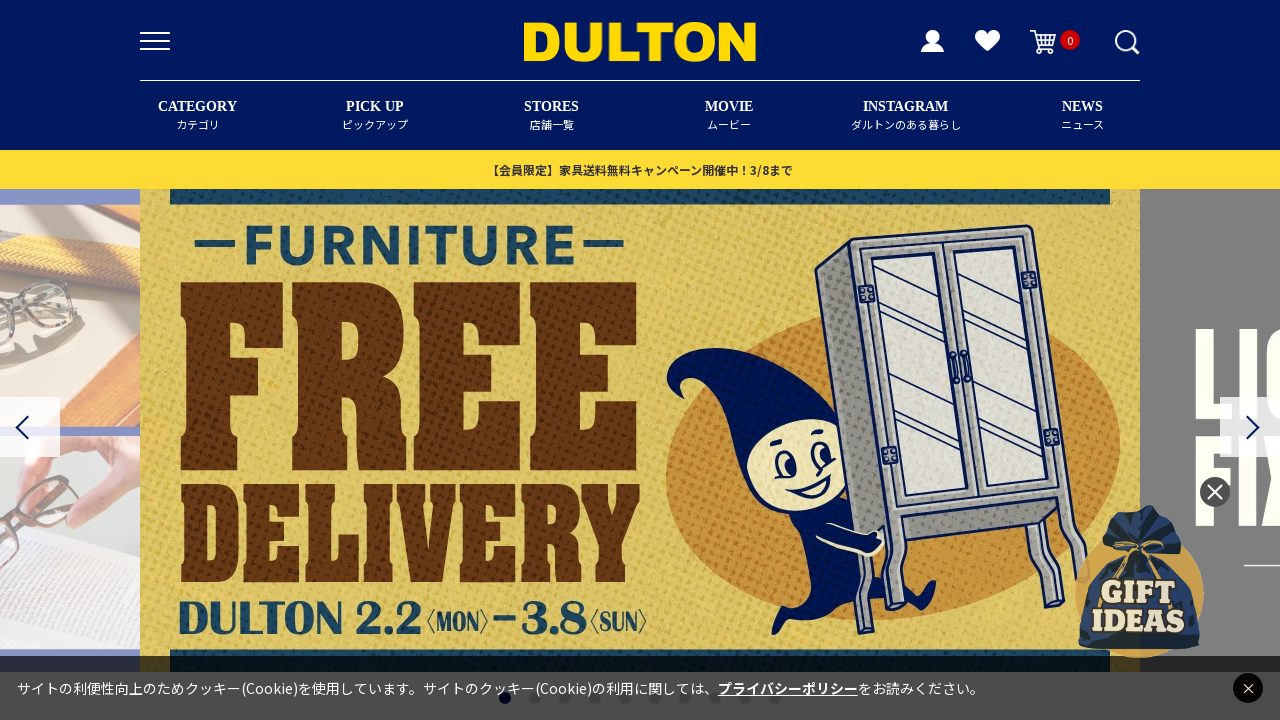

Pick-up section product link element is present
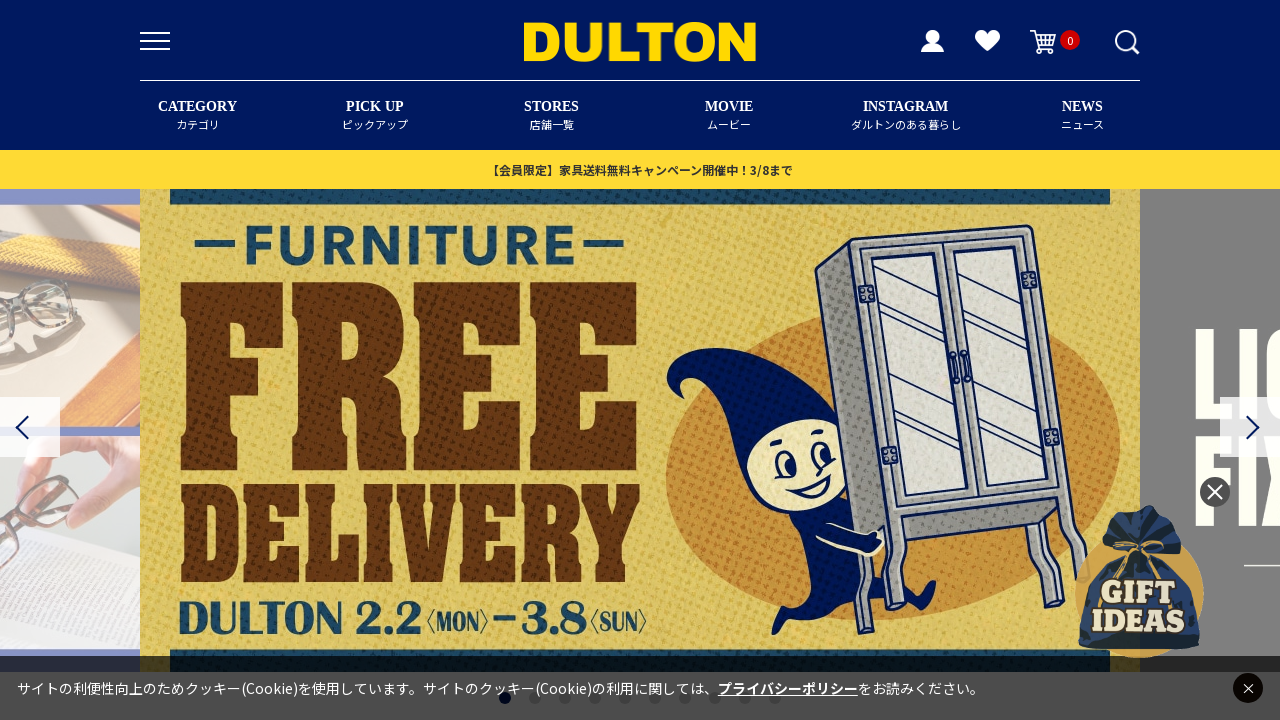

Pick-up section product image is present
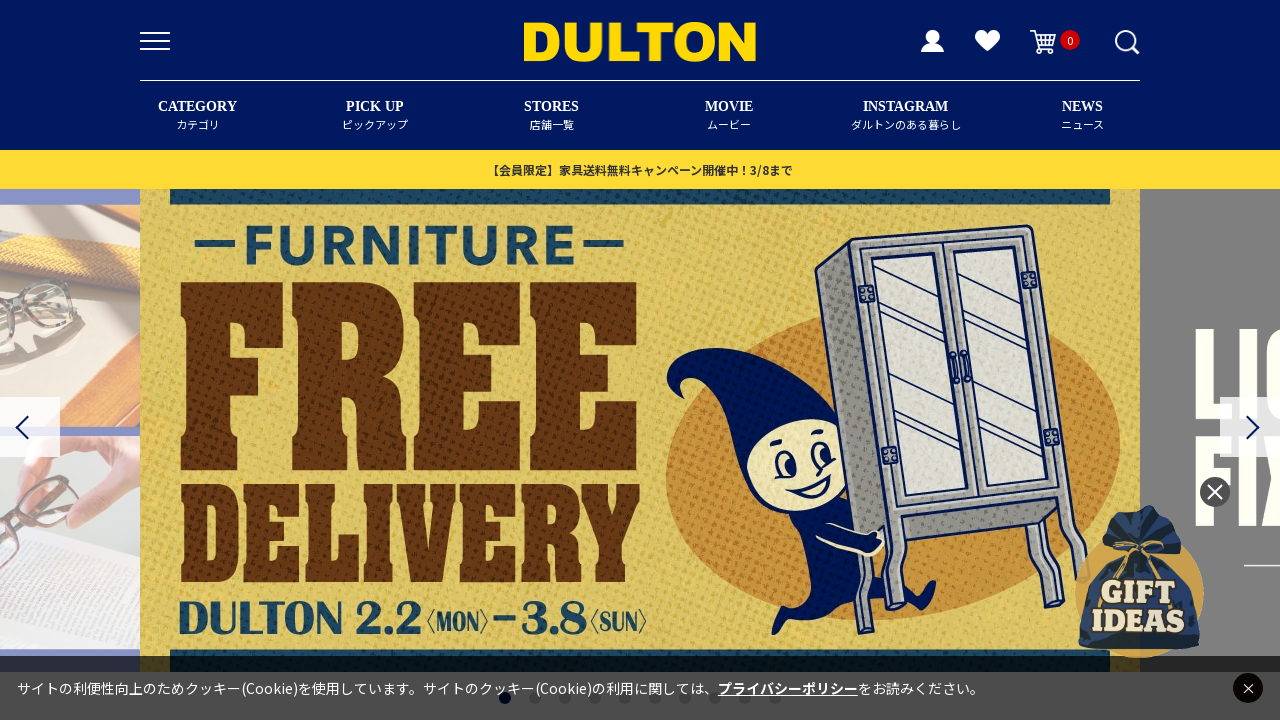

Pick-up section product text element is present
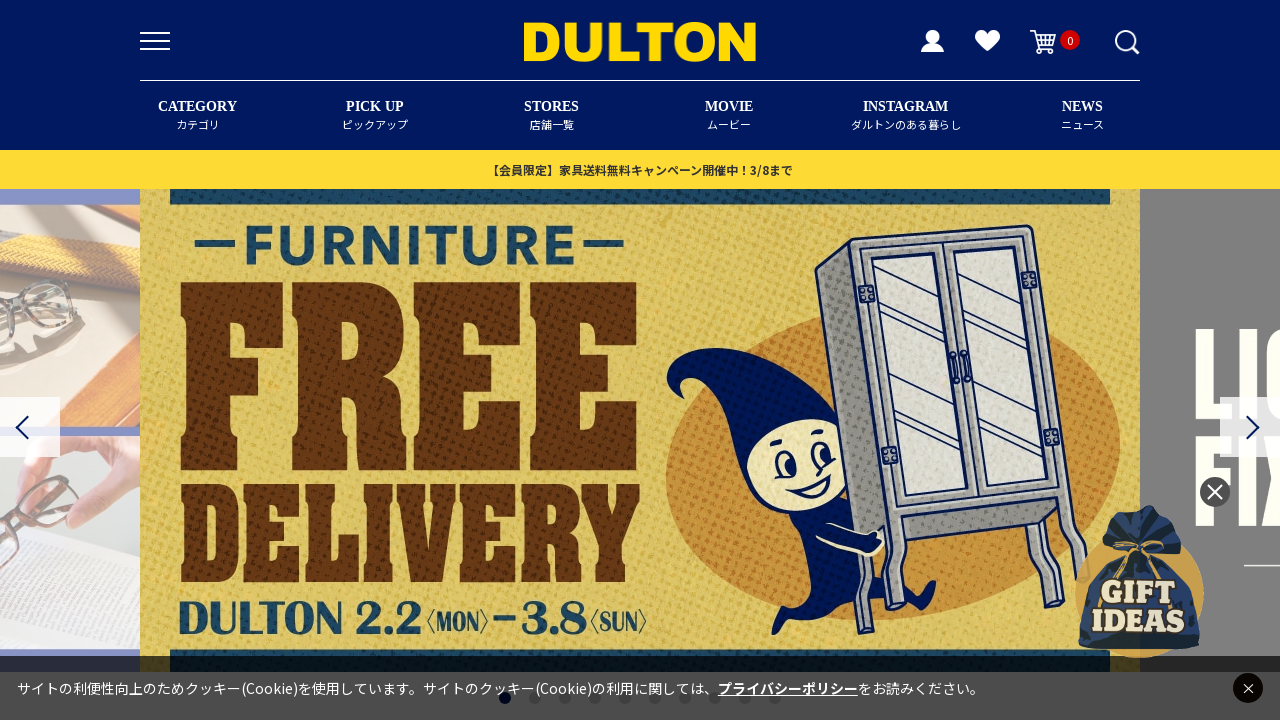

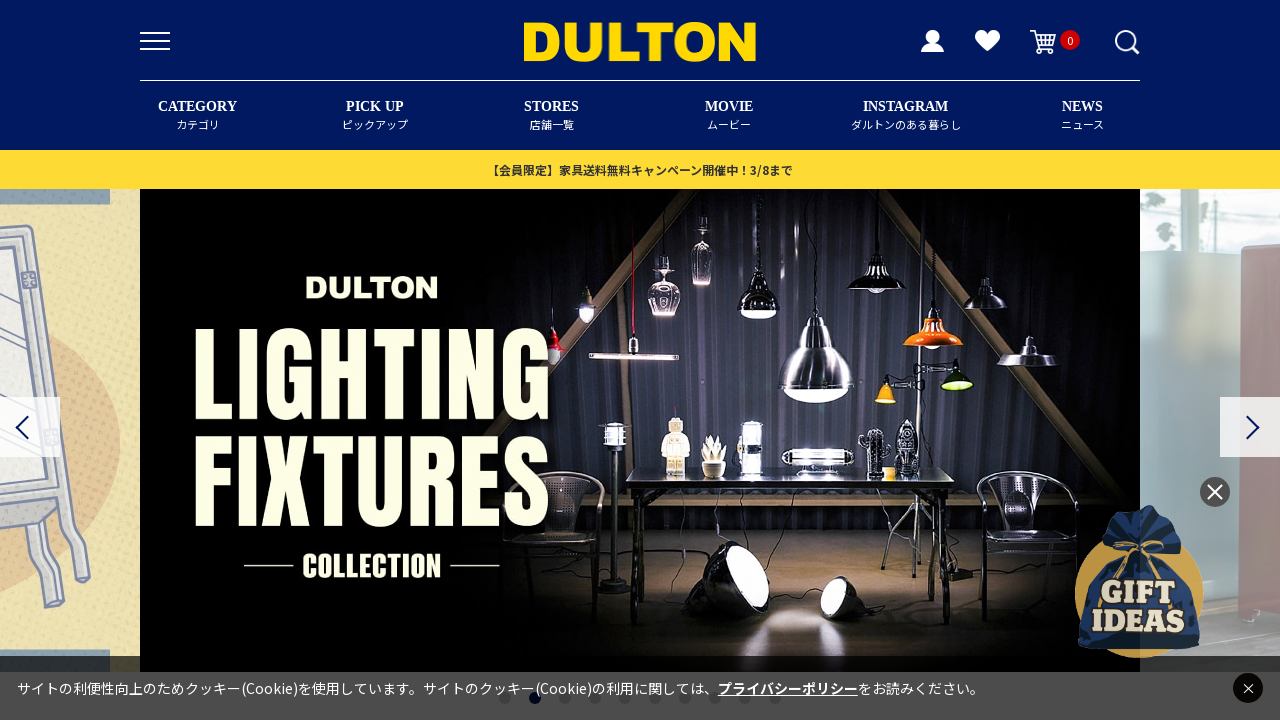